Tests an e-commerce flow by adding multiple items to cart, applying a promo code, and placing an order

Starting URL: https://rahulshettyacademy.com/seleniumPractise/#/

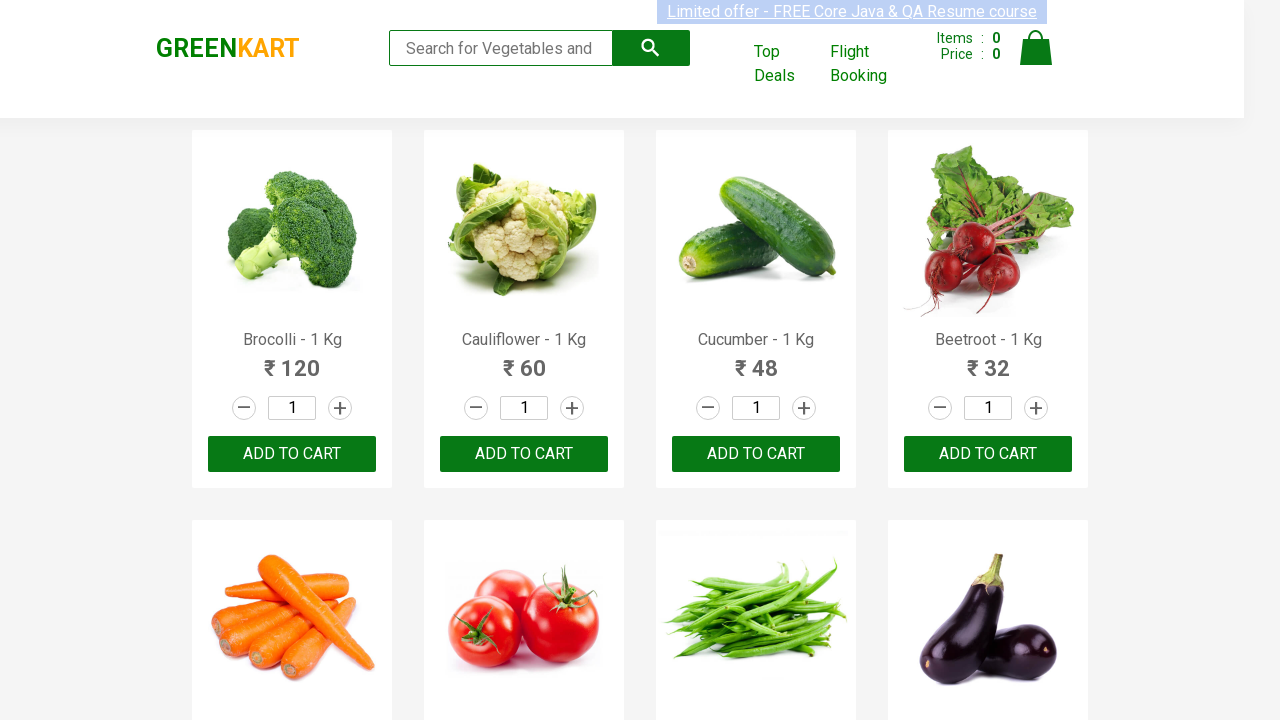

Retrieved all product names from the page
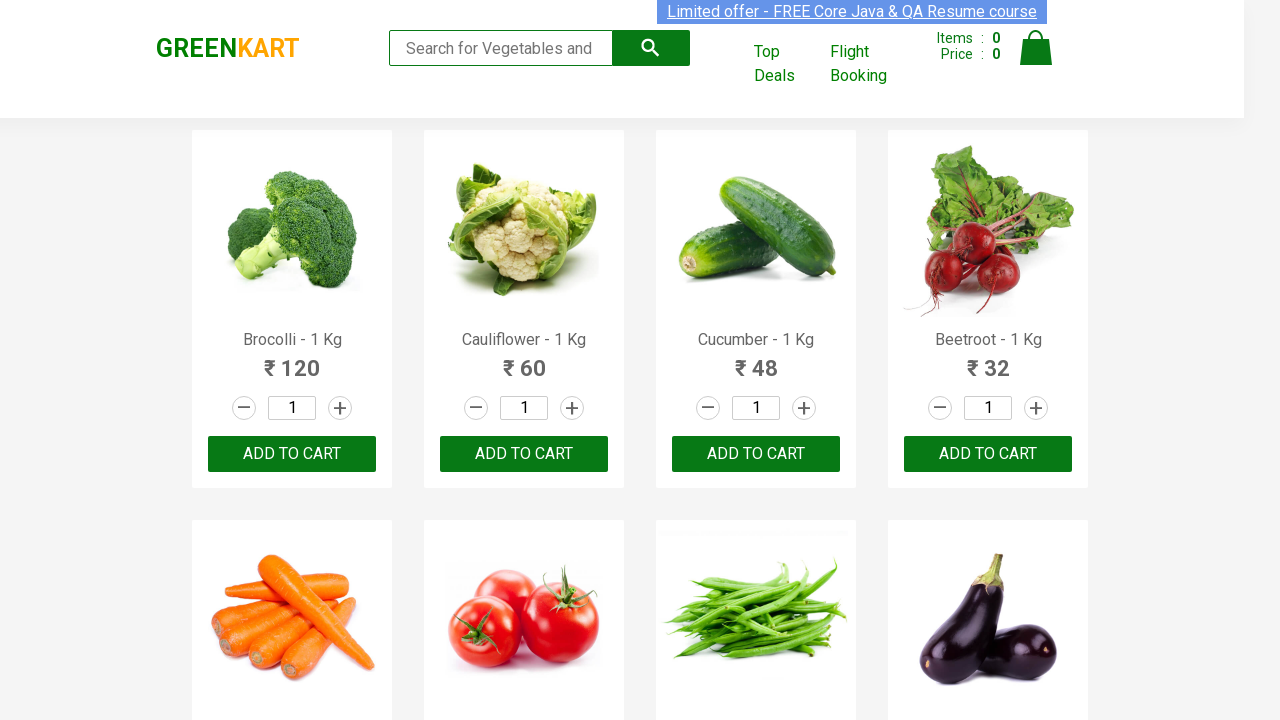

Read product text: Brocolli - 1 Kg
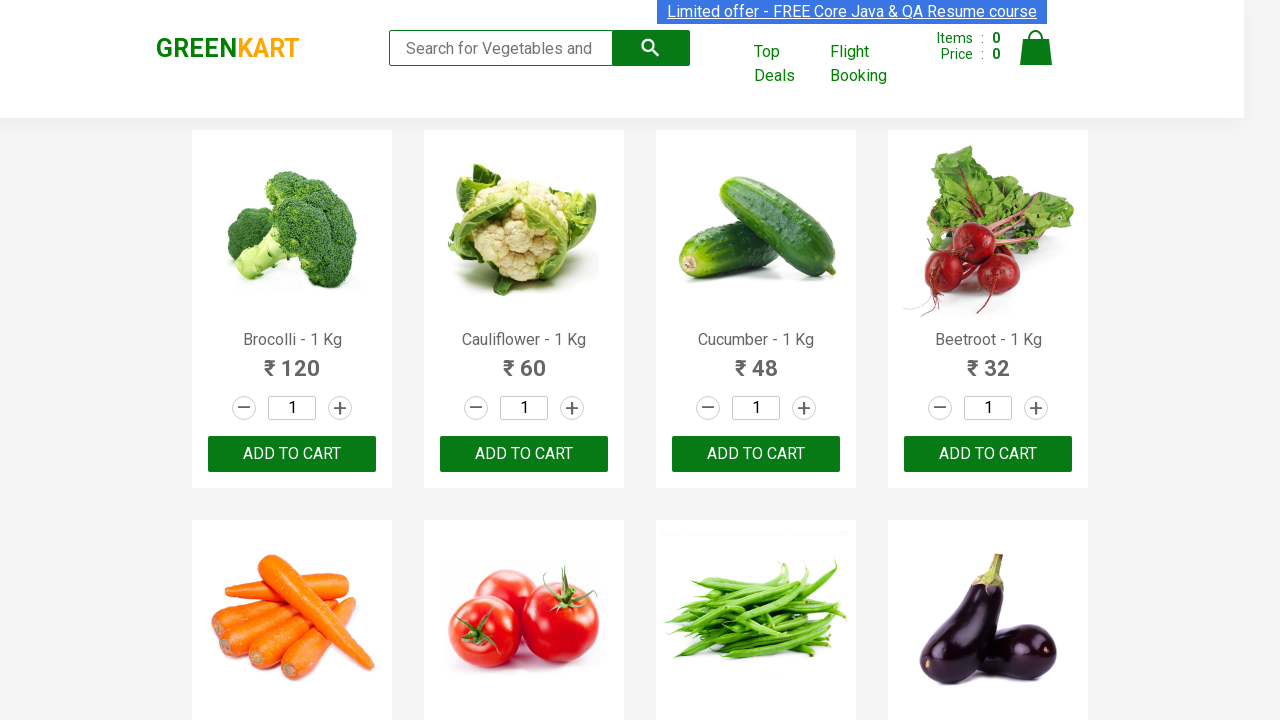

Clicked 'Add to Cart' button for Brocolli
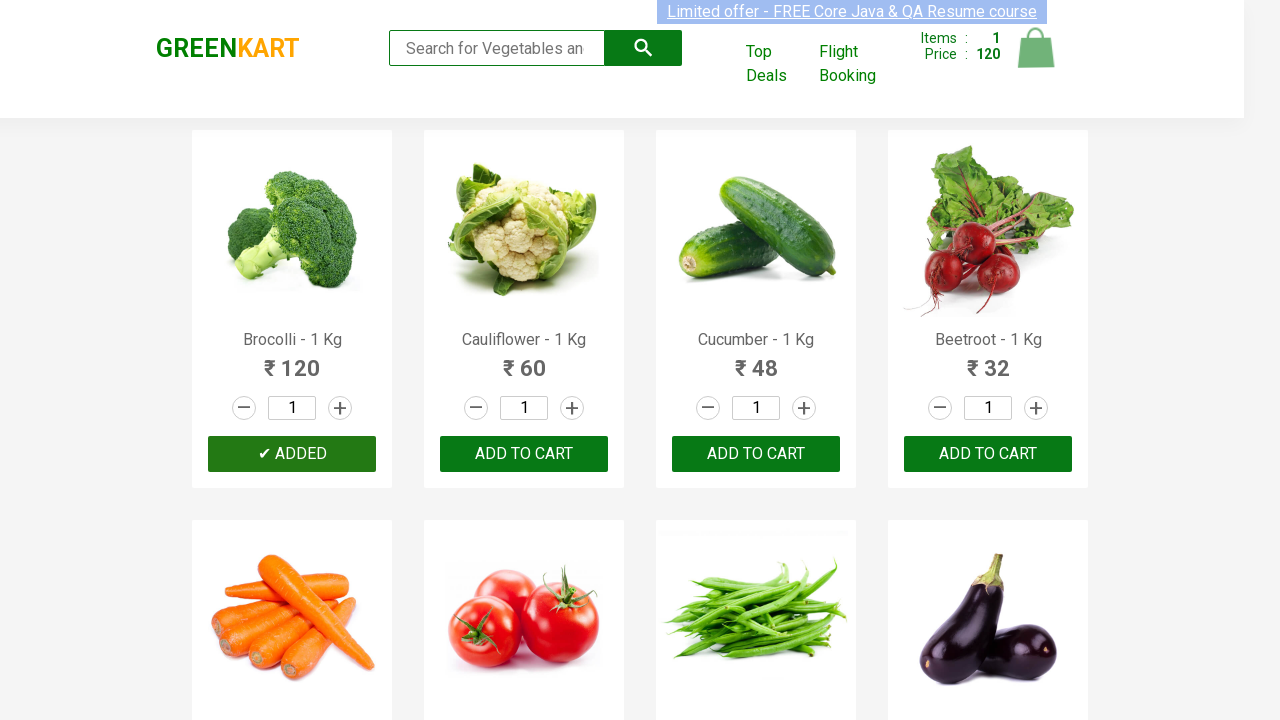

Read product text: Cauliflower - 1 Kg
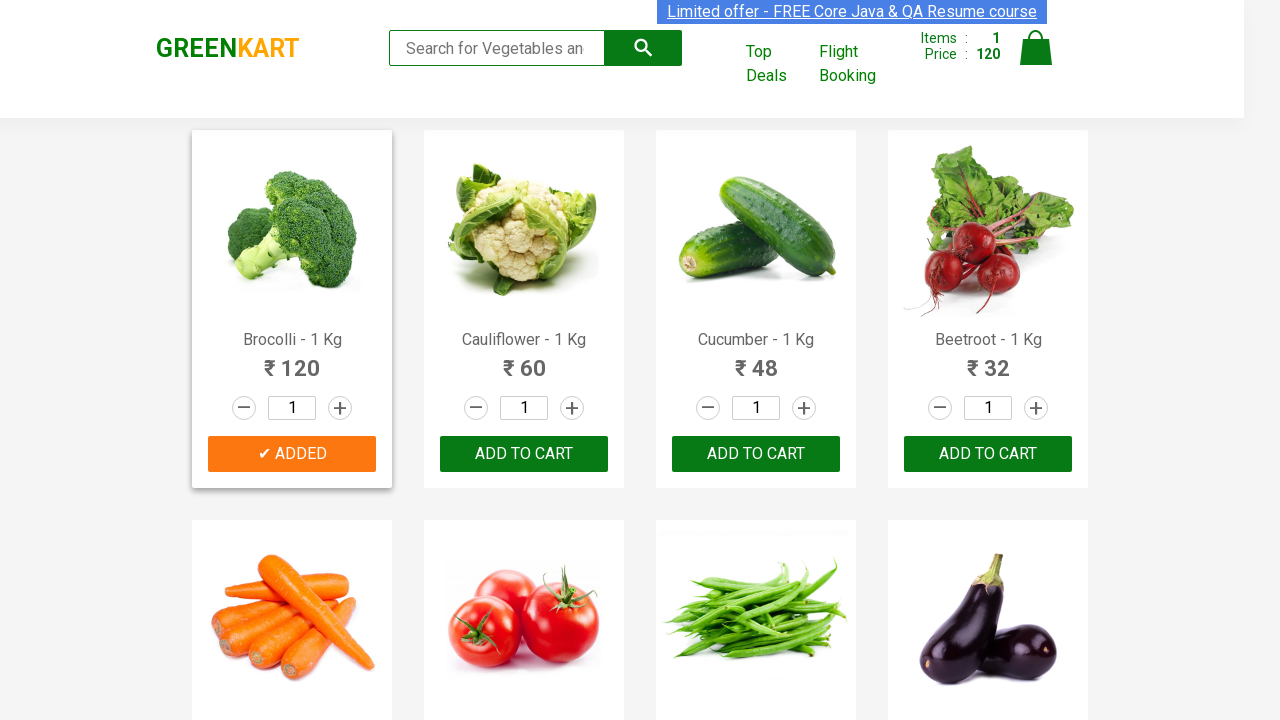

Clicked 'Add to Cart' button for Cauliflower
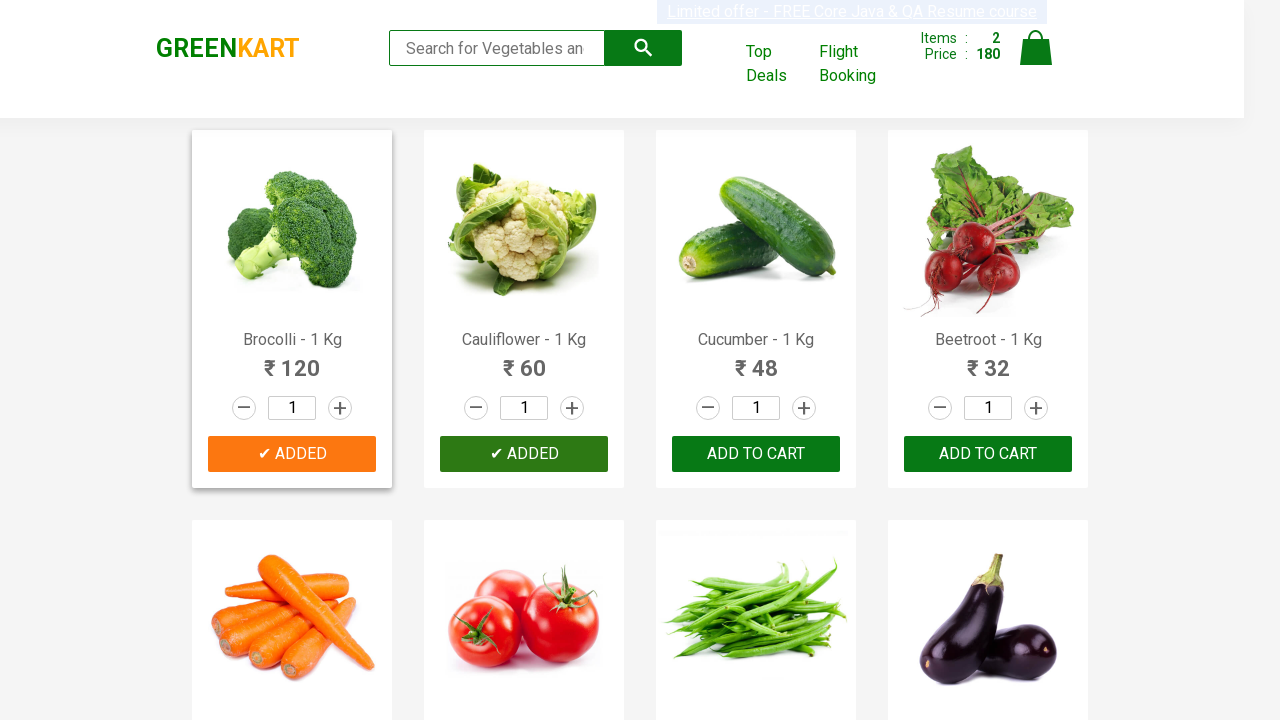

Read product text: Cucumber - 1 Kg
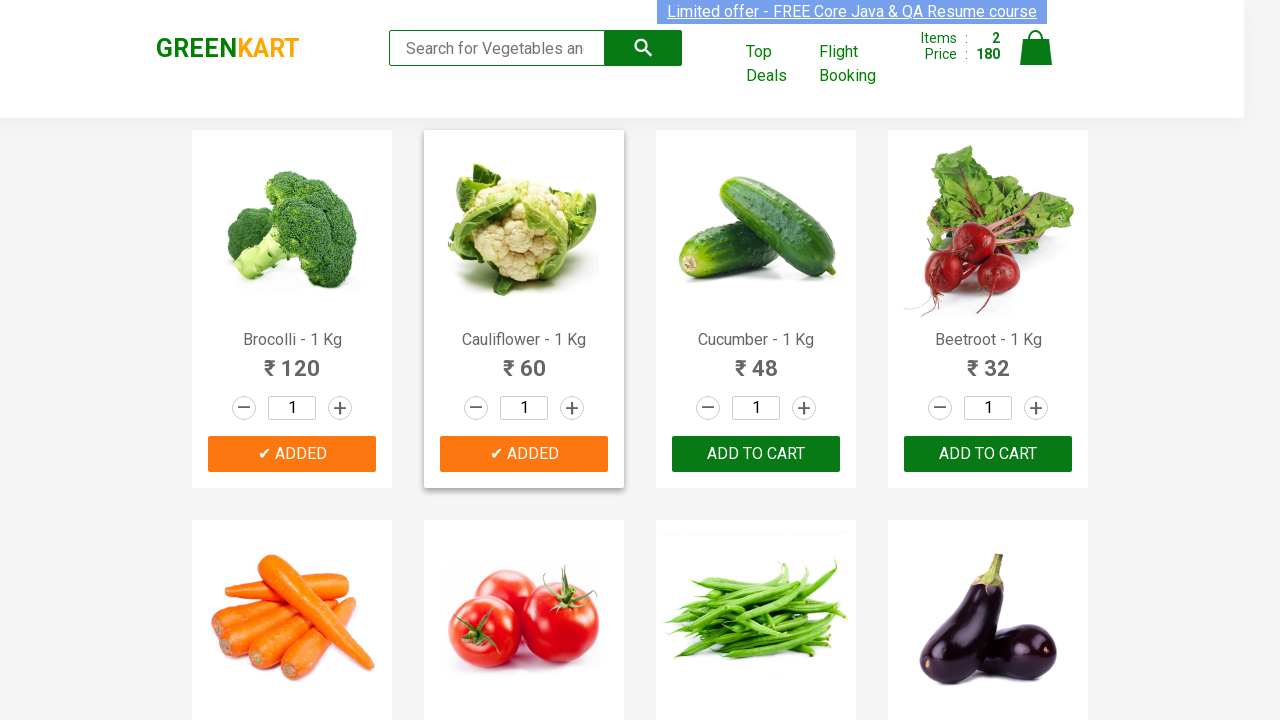

Clicked 'Add to Cart' button for Cucumber
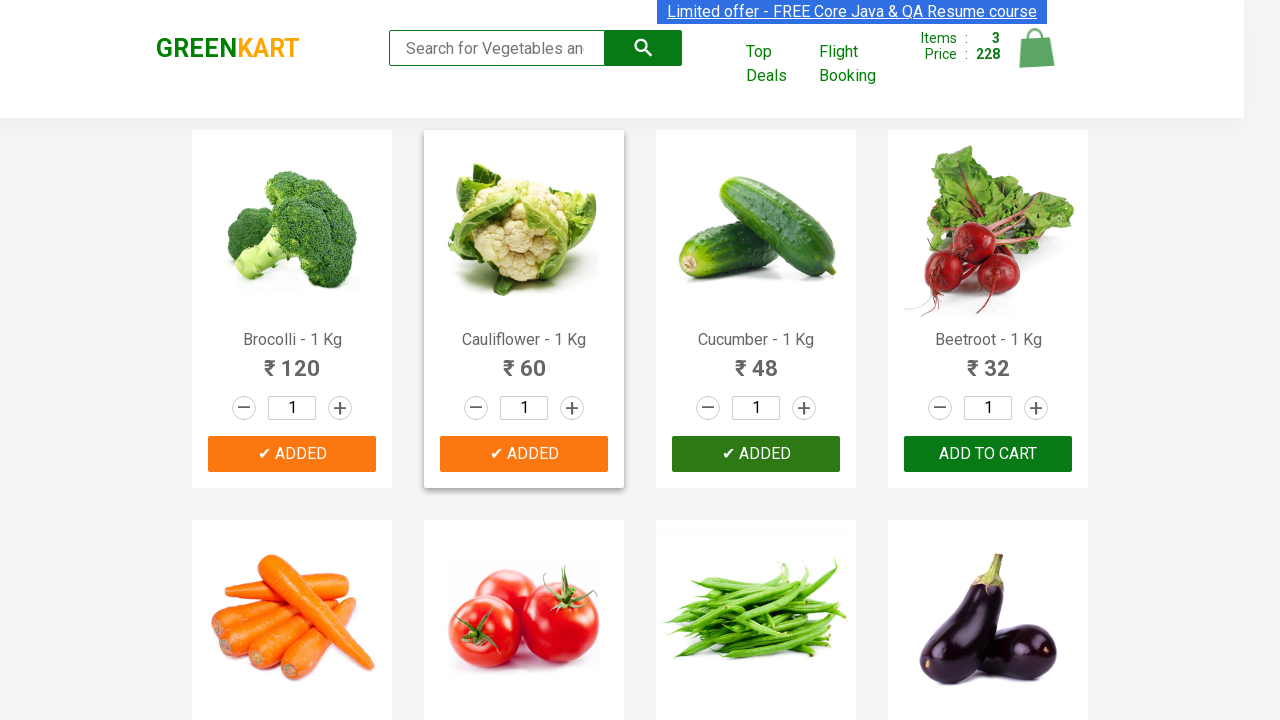

Read product text: Beetroot - 1 Kg
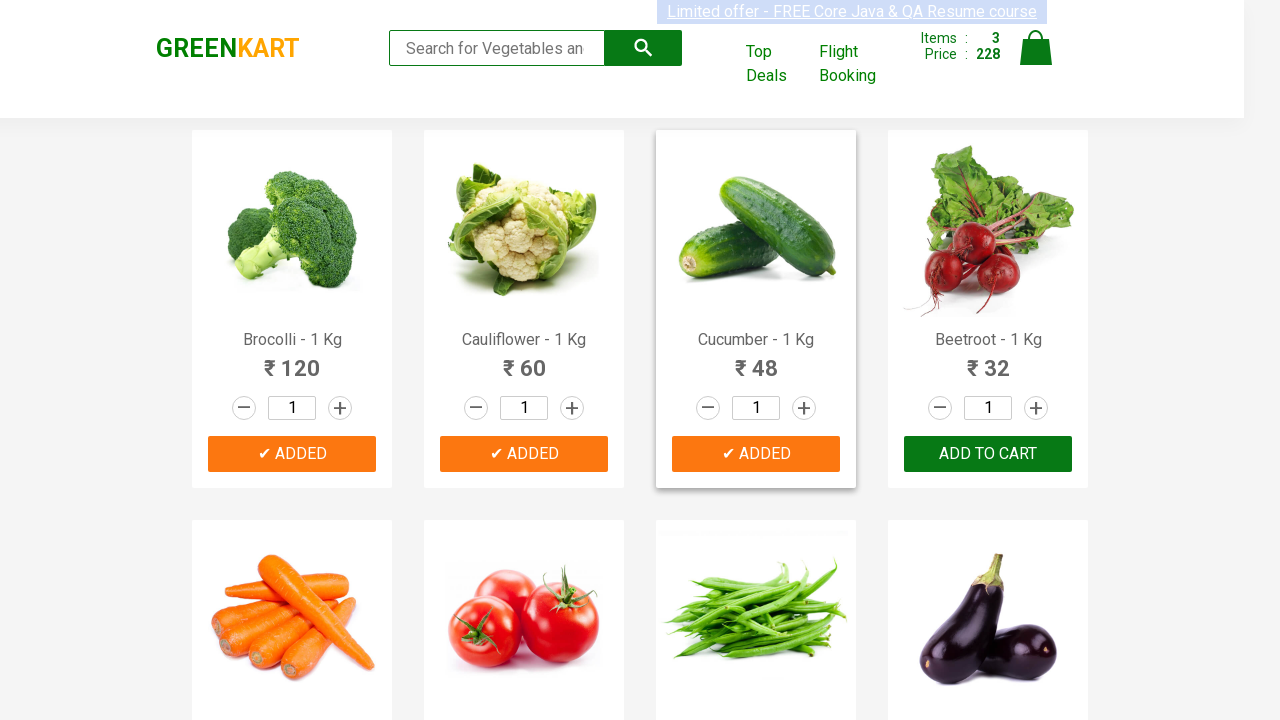

Clicked 'Add to Cart' button for Beetroot
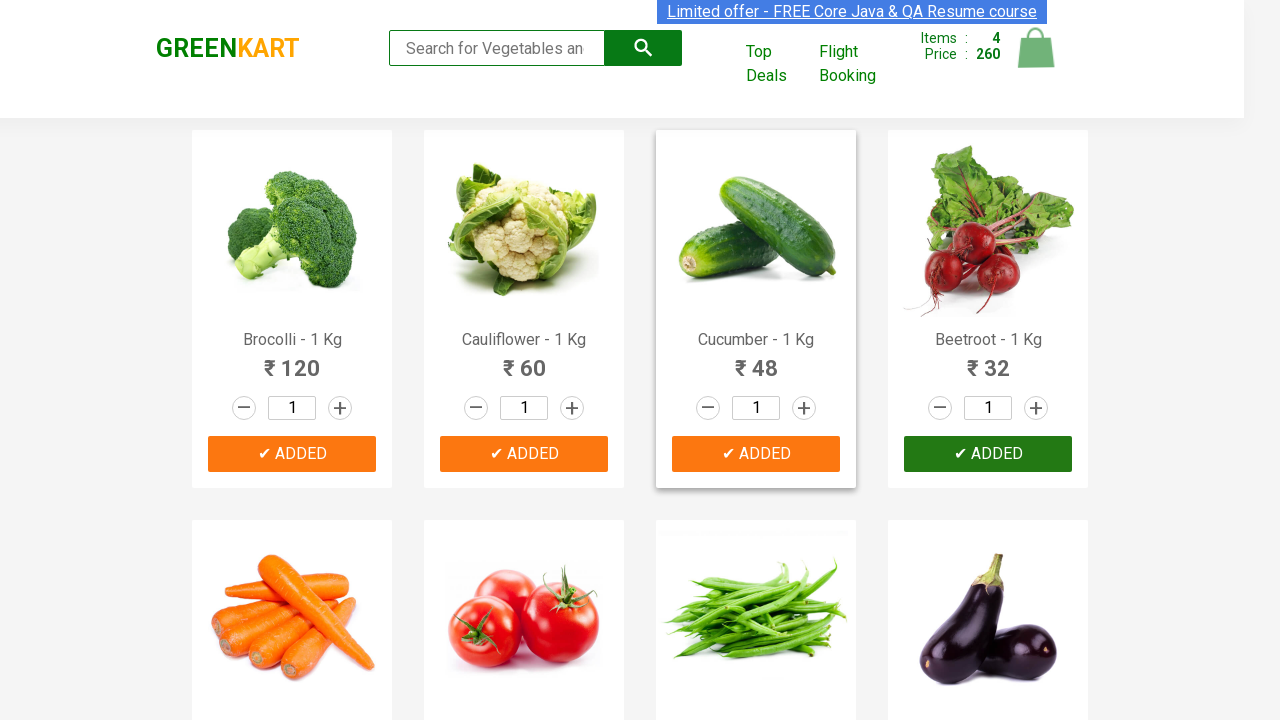

Read product text: Carrot - 1 Kg
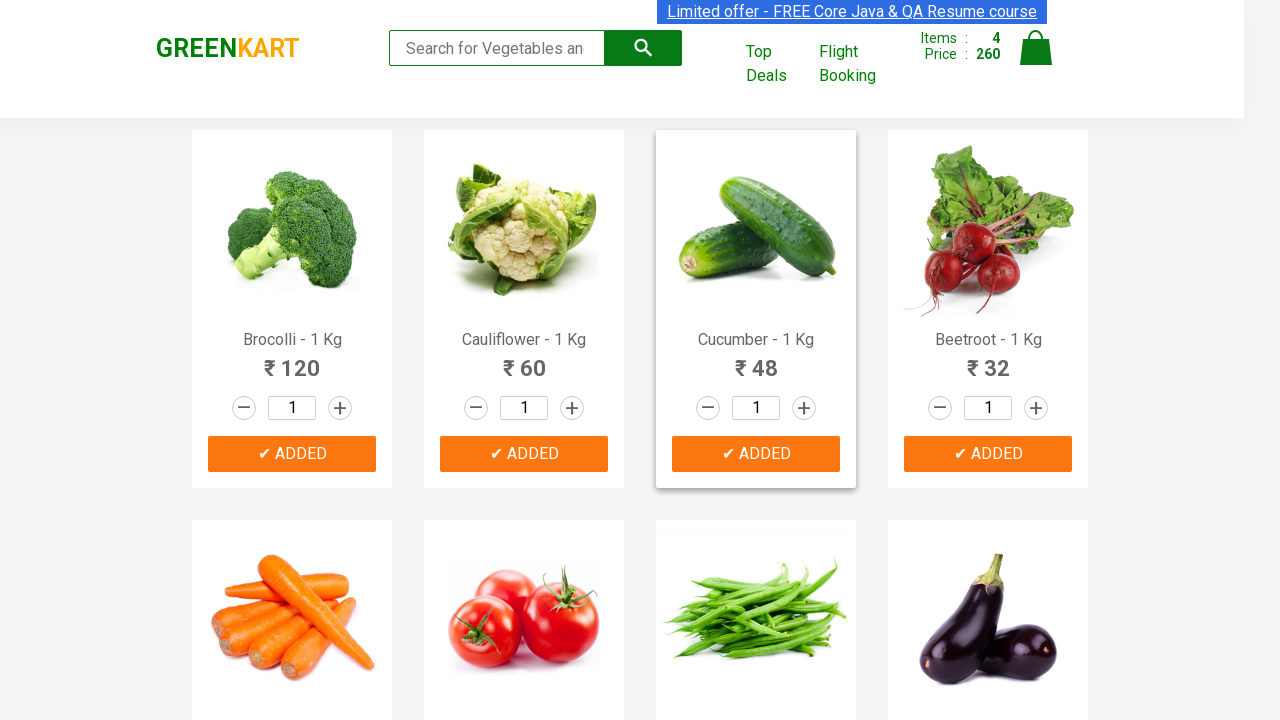

Read product text: Tomato - 1 Kg
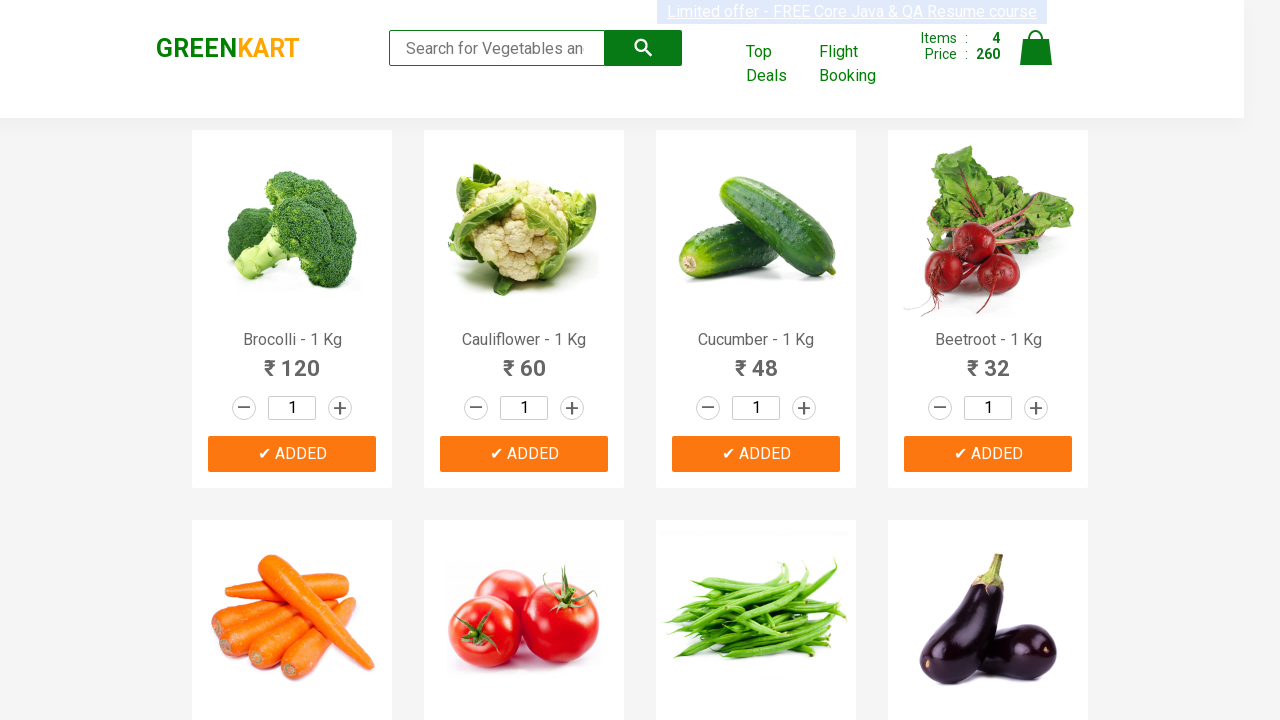

Read product text: Beans - 1 Kg
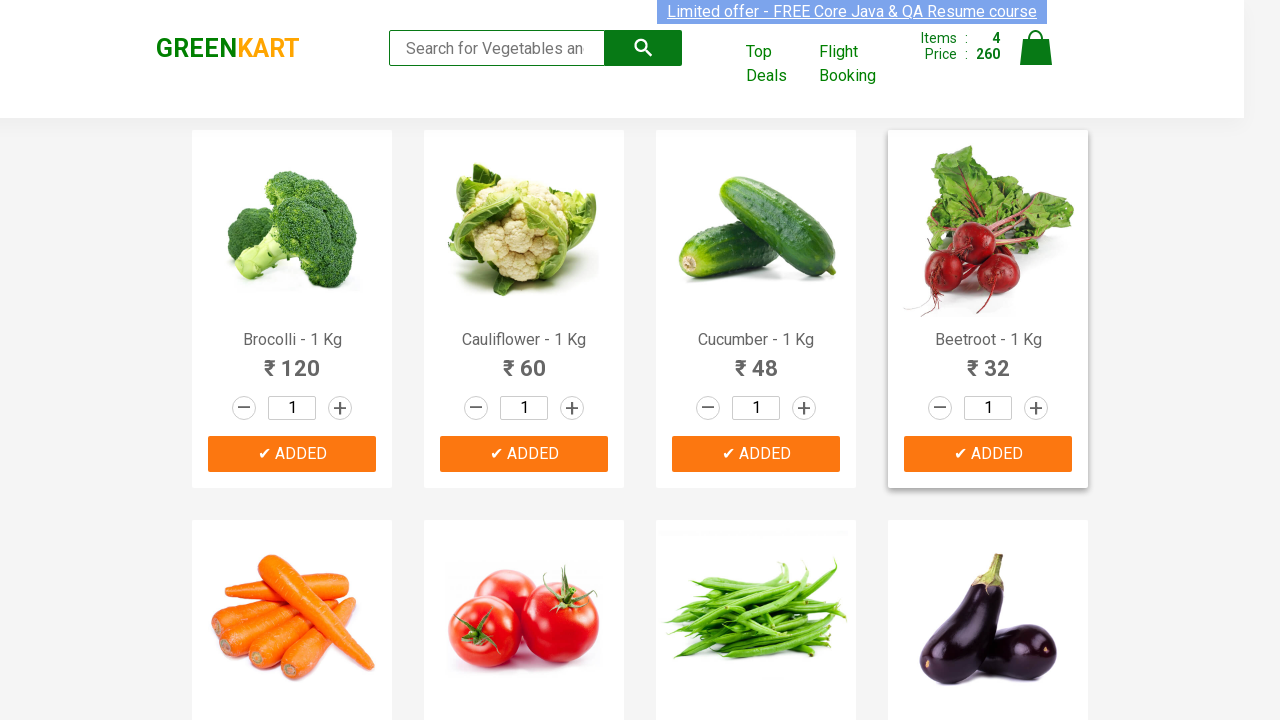

Clicked 'Add to Cart' button for Beans
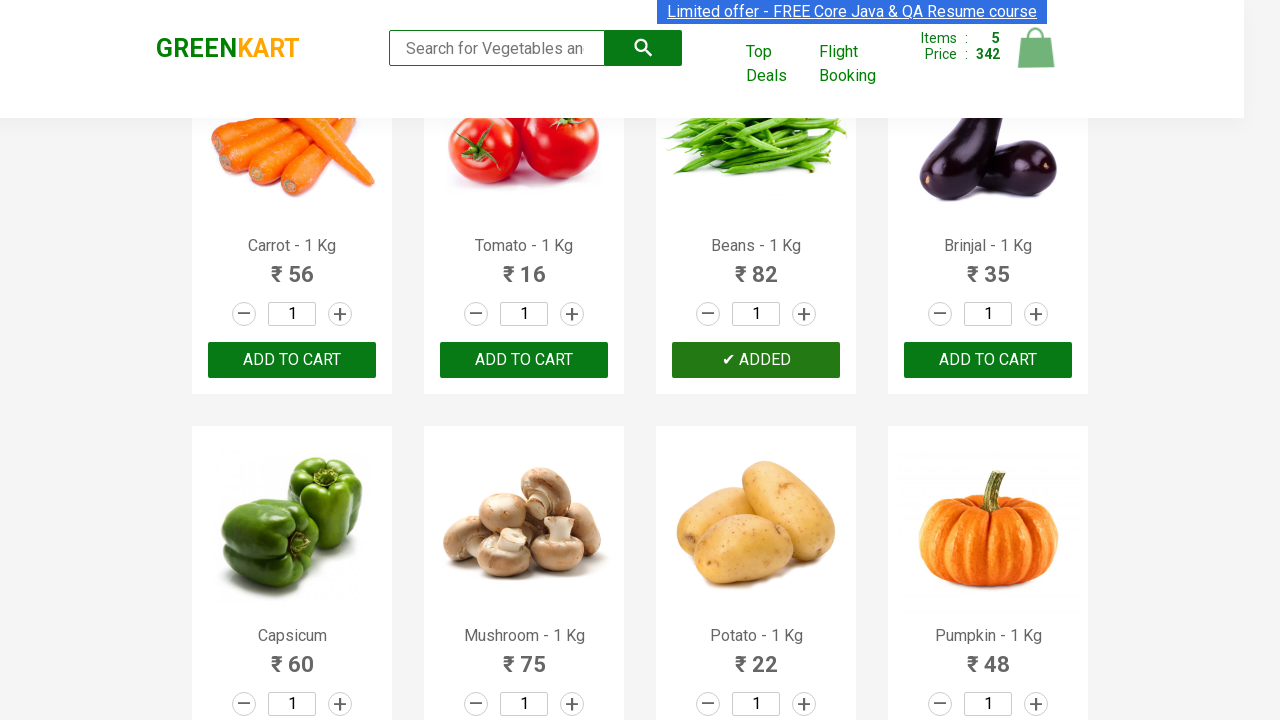

Clicked cart icon to view shopping cart at (1036, 48) on img[alt='Cart']
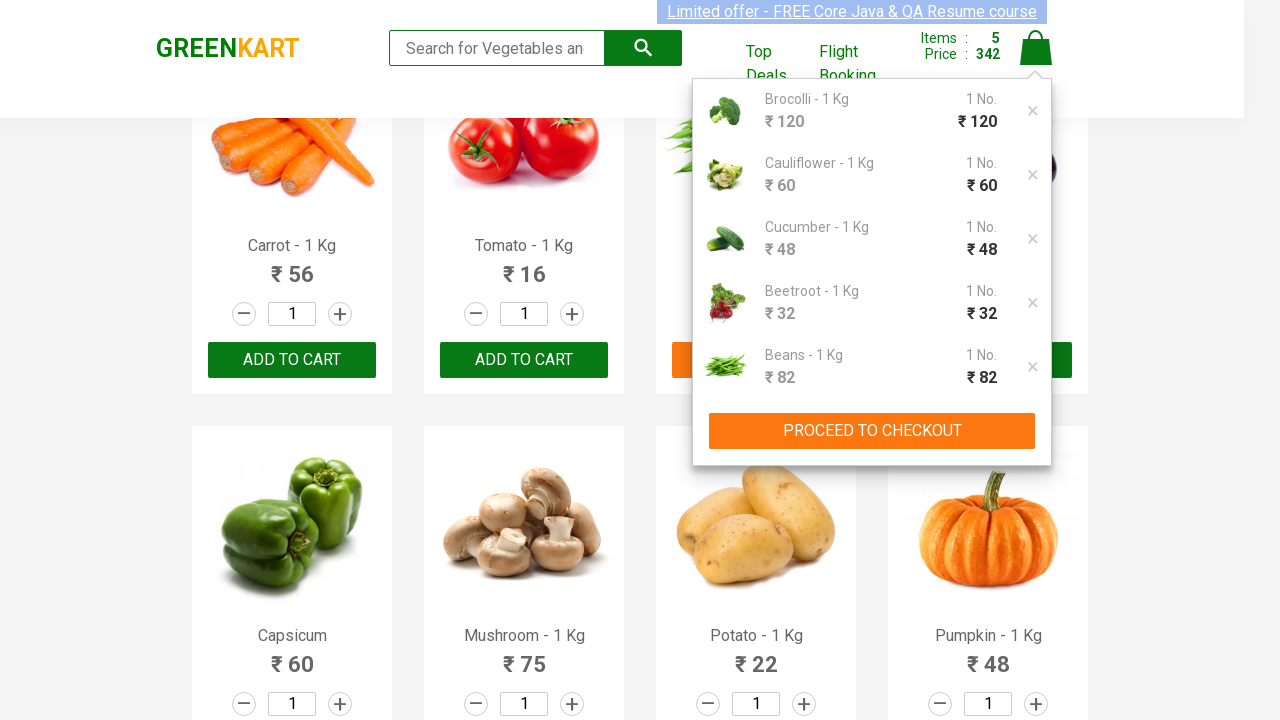

Clicked 'Proceed to Checkout' button at (872, 431) on xpath=//div[@class='cart-preview active']/div/button
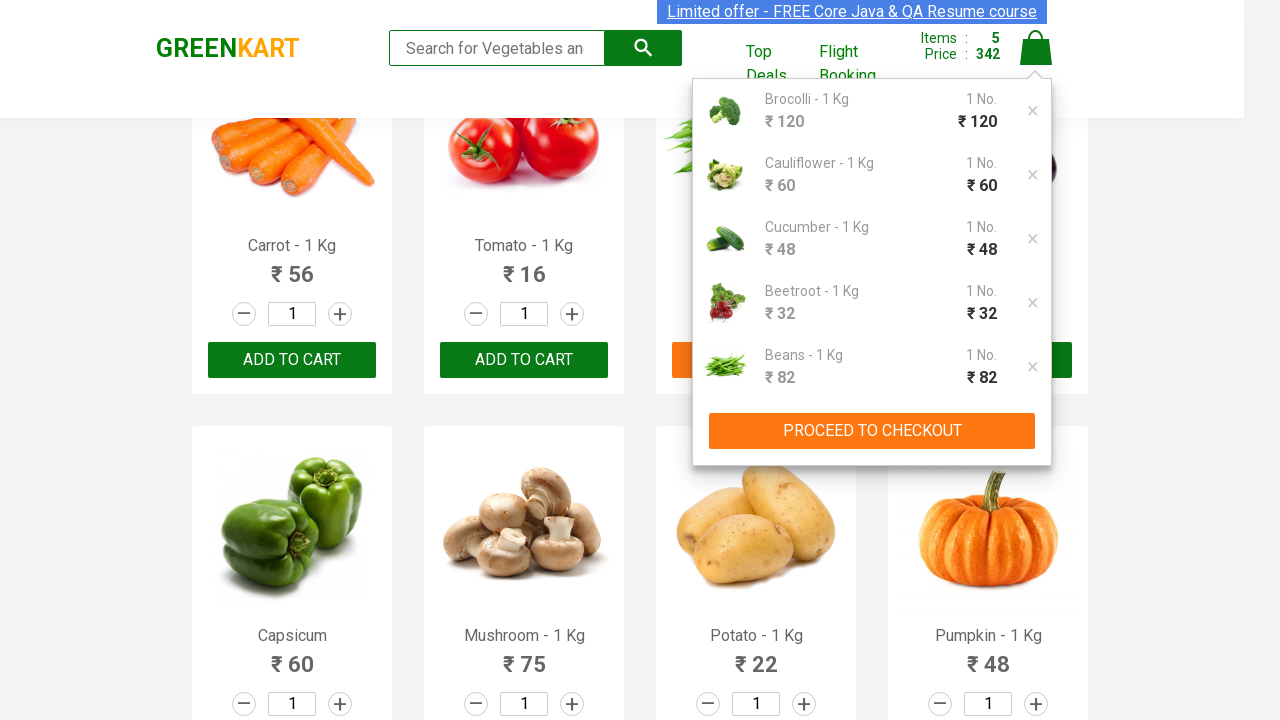

Promo code input field loaded
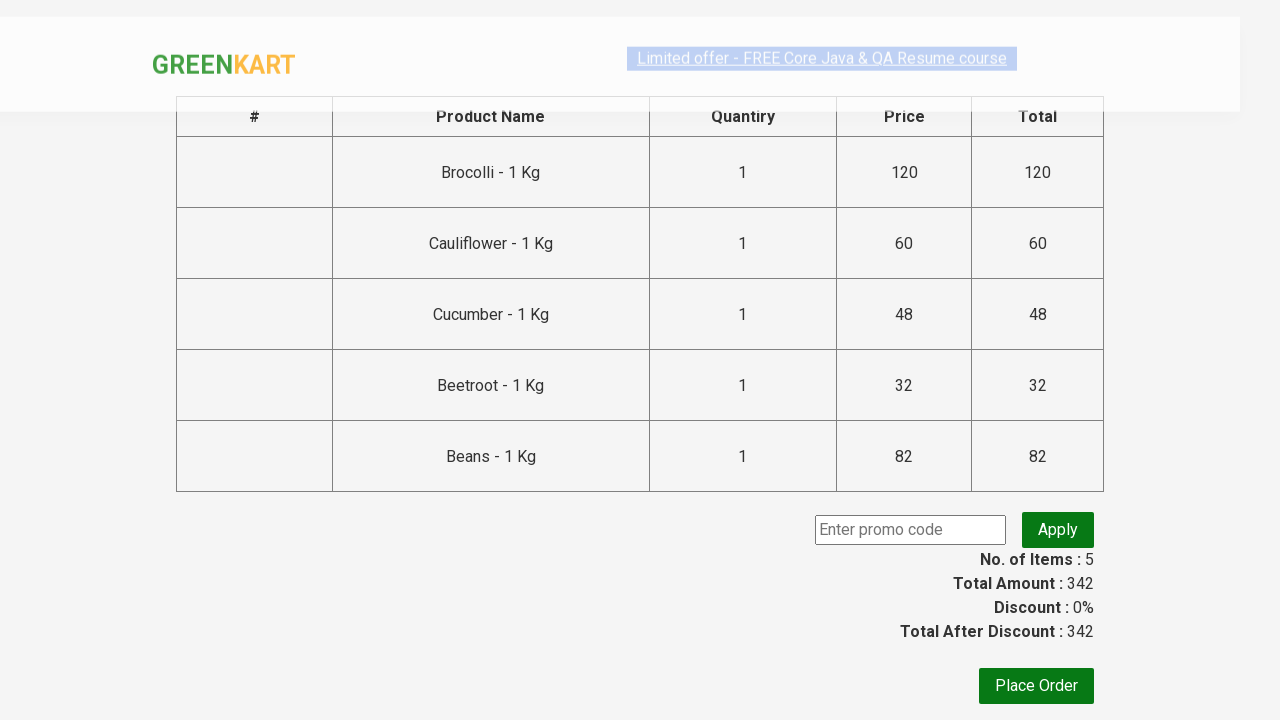

Entered promo code 'rahulshettyacademy' on input.promoCode
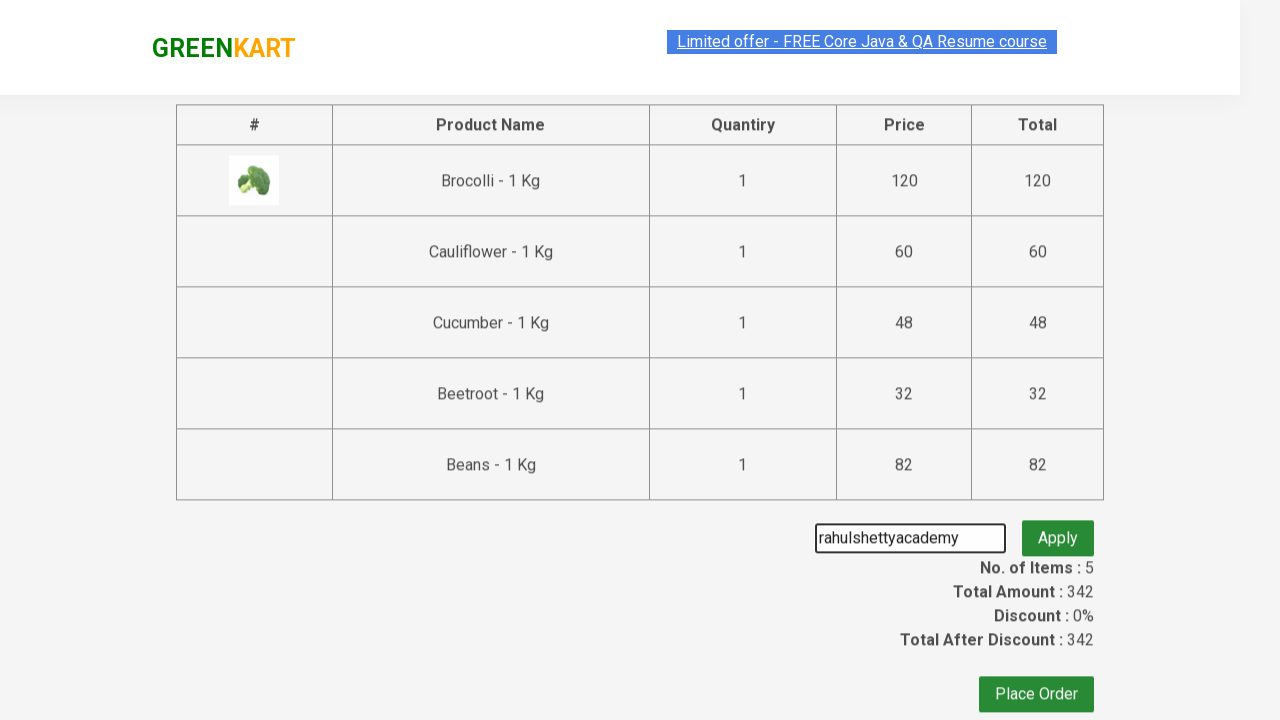

Clicked 'Apply' button to validate promo code at (1058, 530) on button[class='promoBtn']
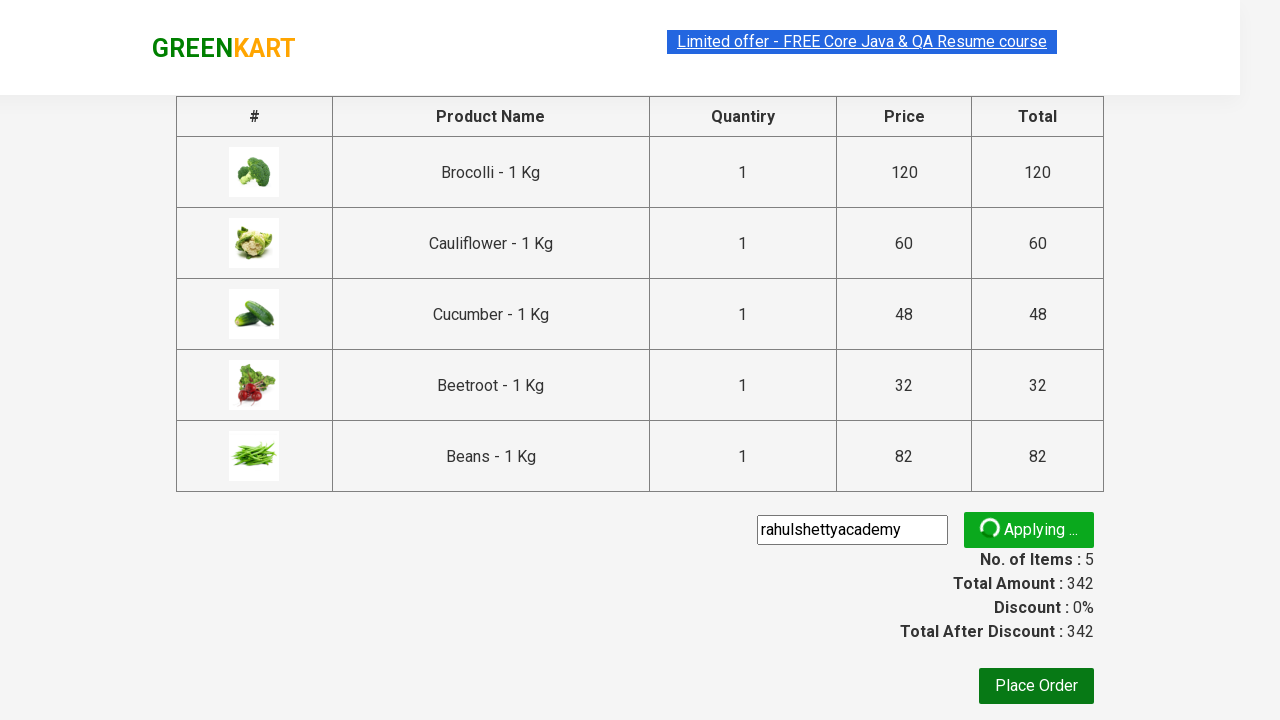

Promo code validation message appeared
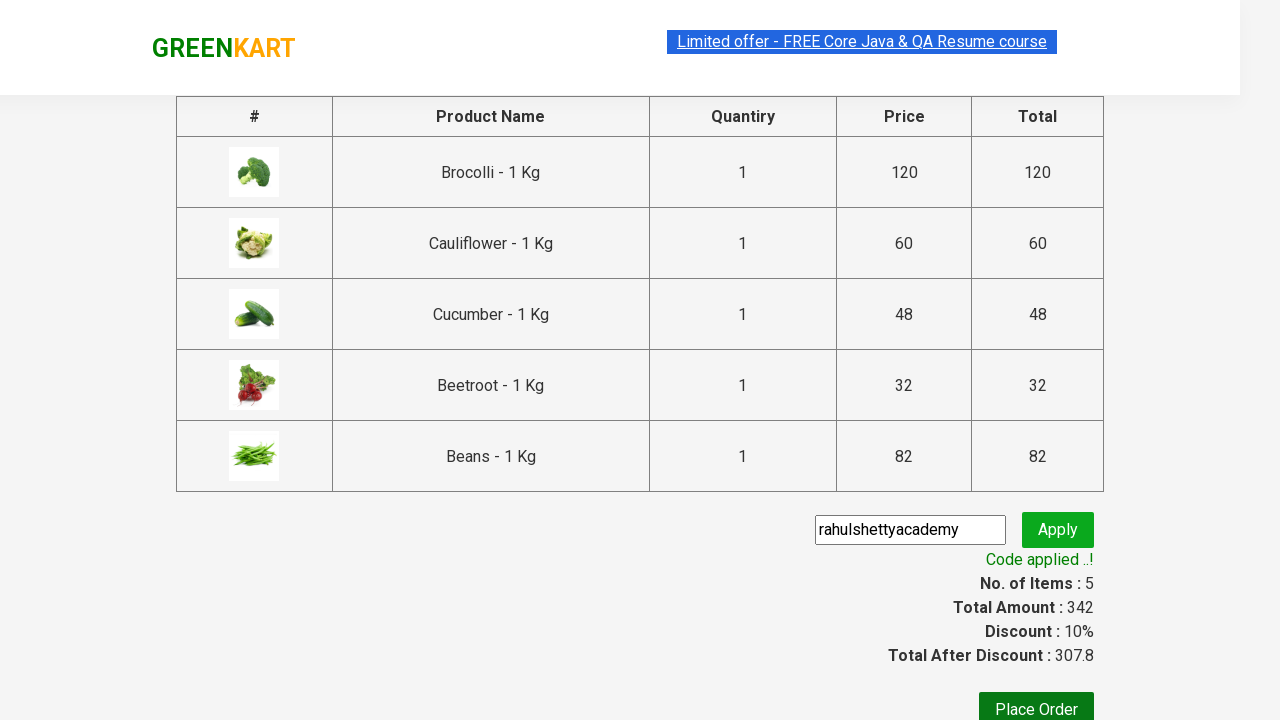

Clicked 'Place Order' button to complete purchase at (1036, 702) on xpath=//button[text()='Place Order']
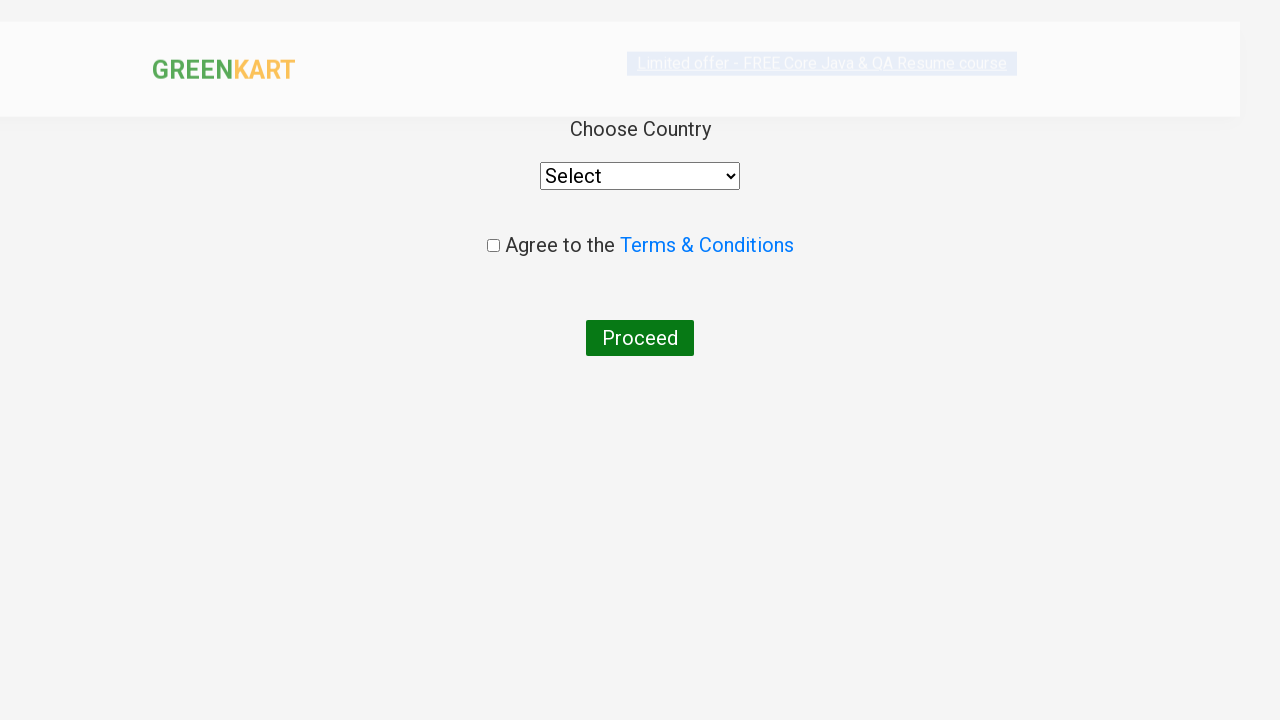

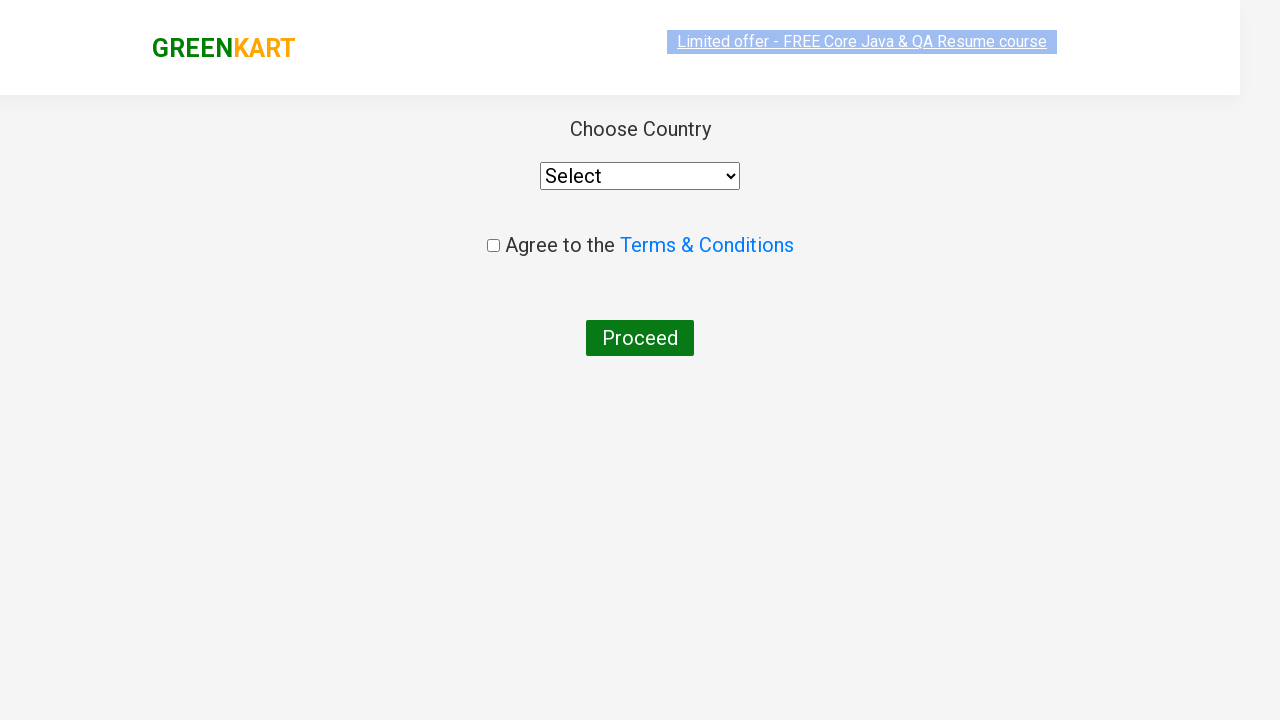